Tests clicking a button and verifying that a success message appears after the action

Starting URL: http://suninjuly.github.io/wait1.html

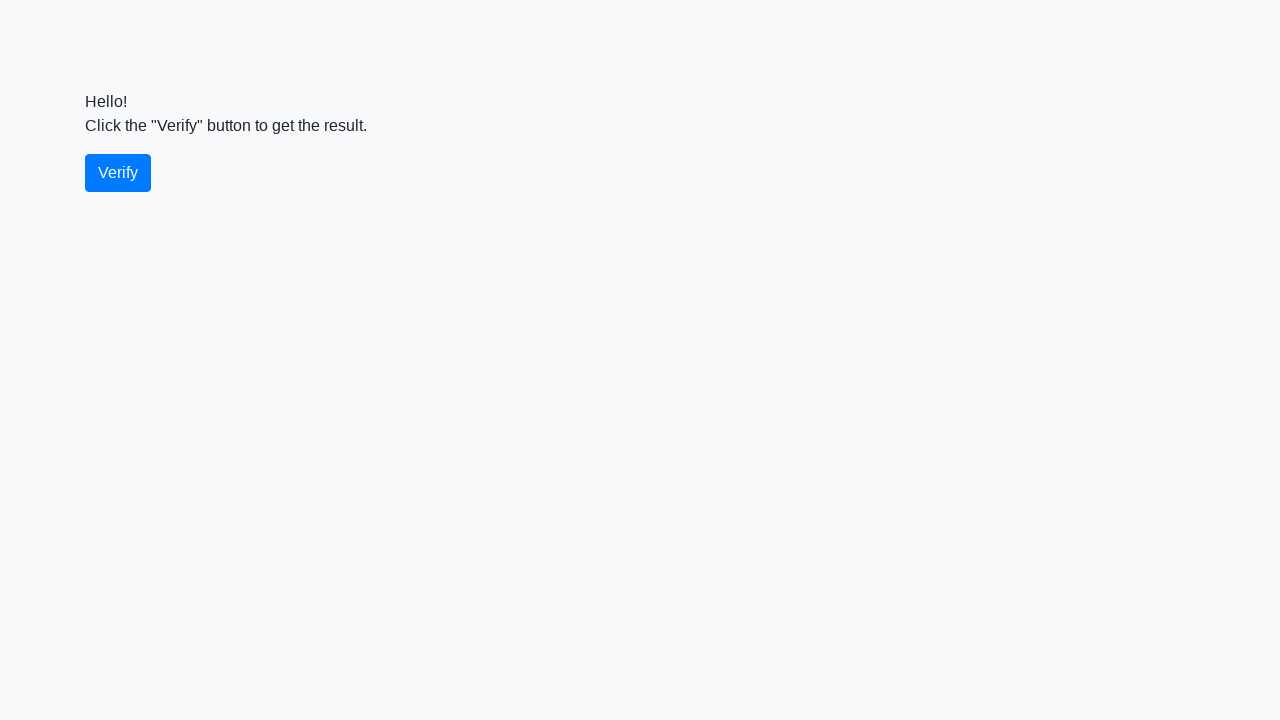

Clicked the verify button at (118, 173) on #verify
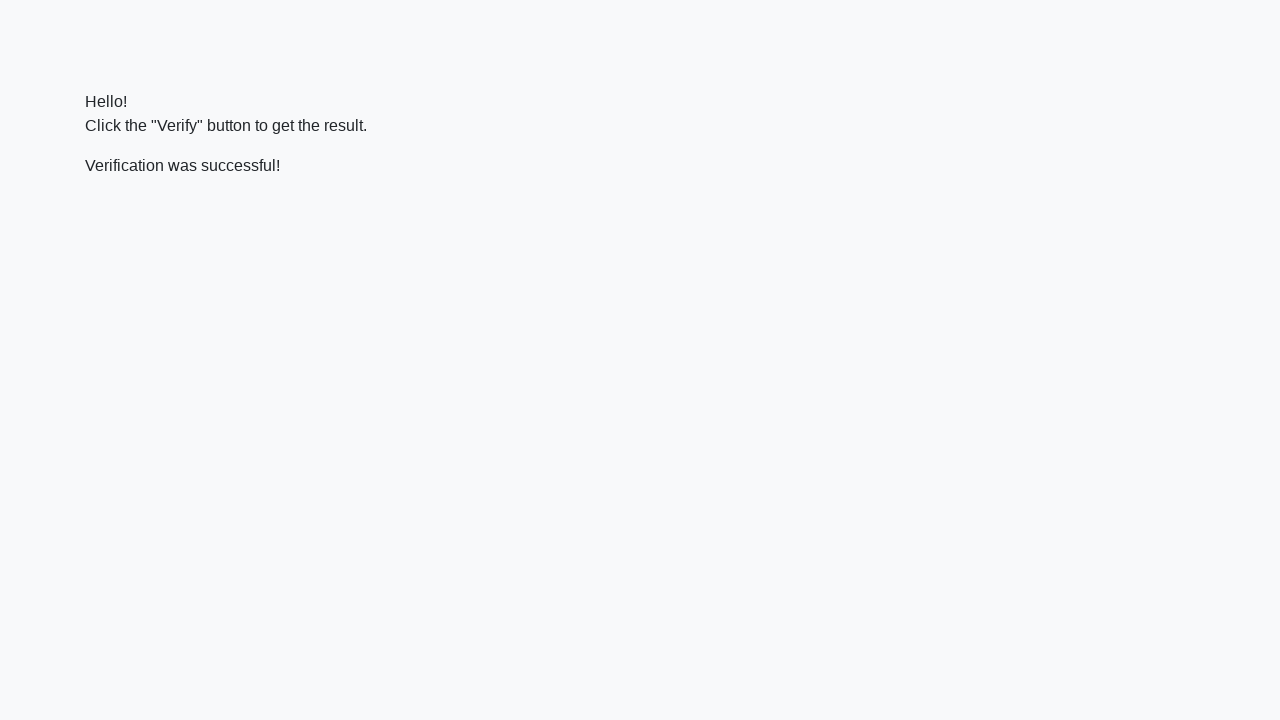

Success message appeared after clicking verify button
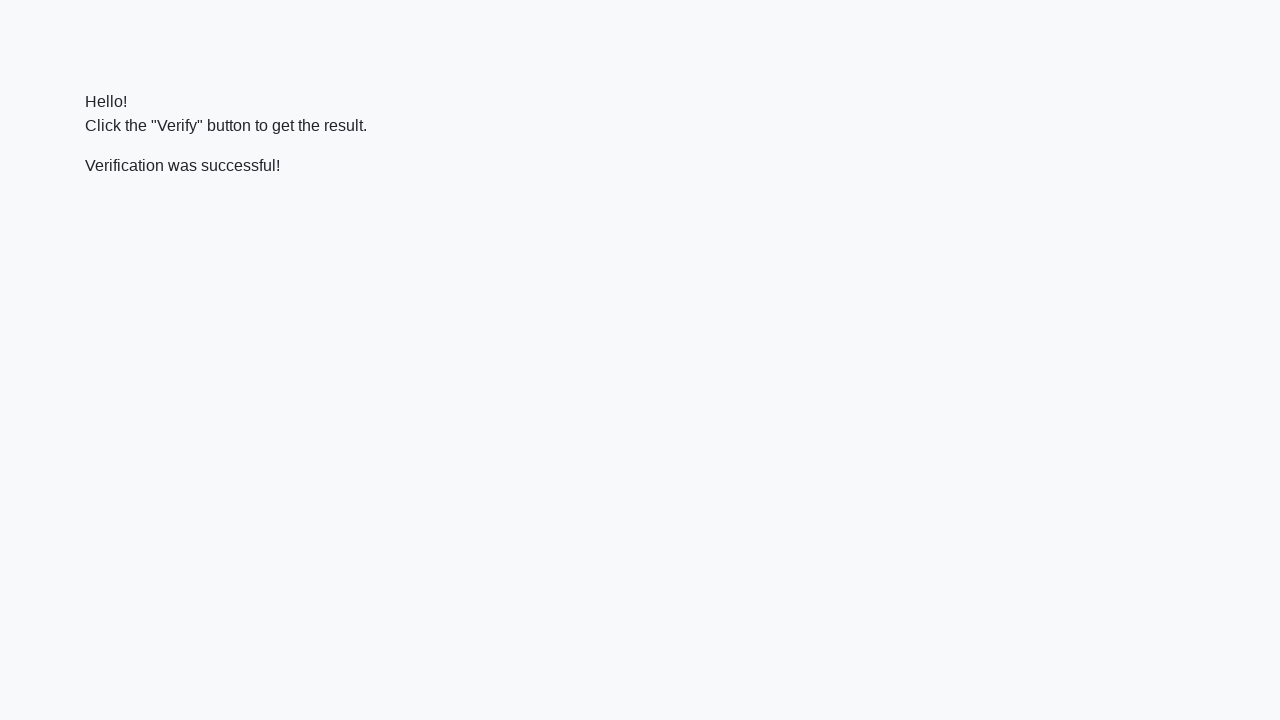

Verified that success message contains 'successful' text
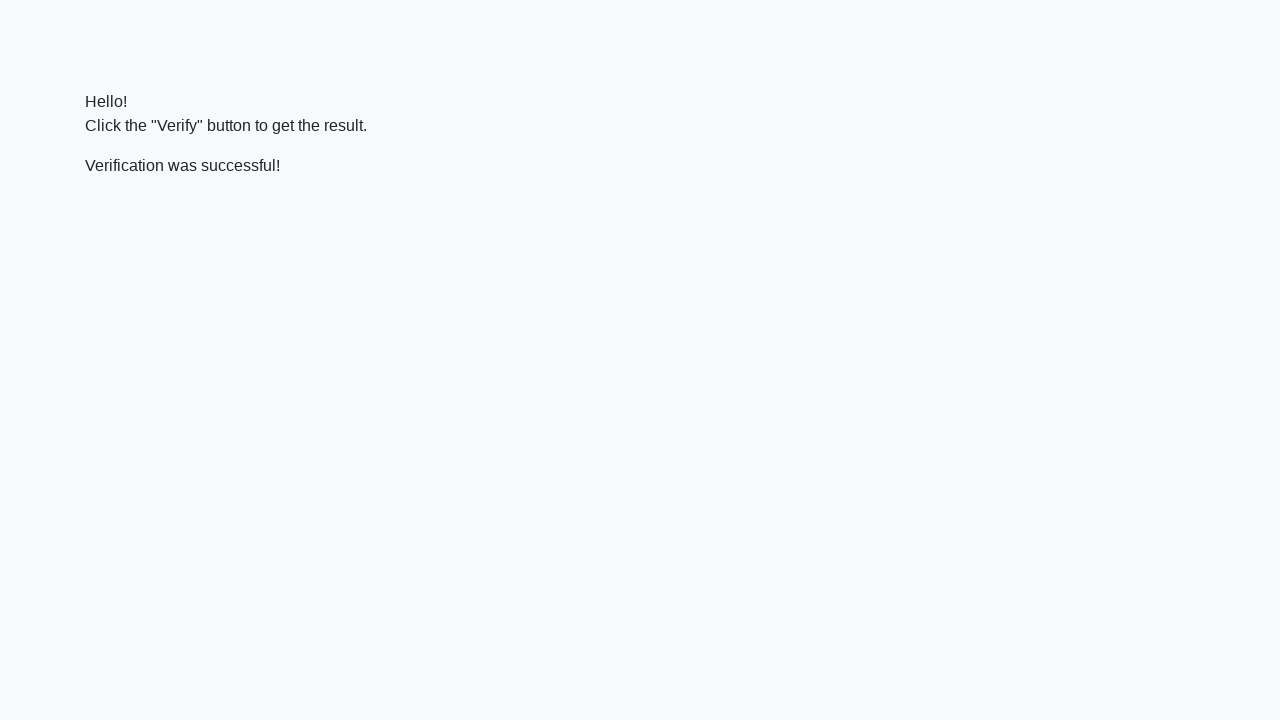

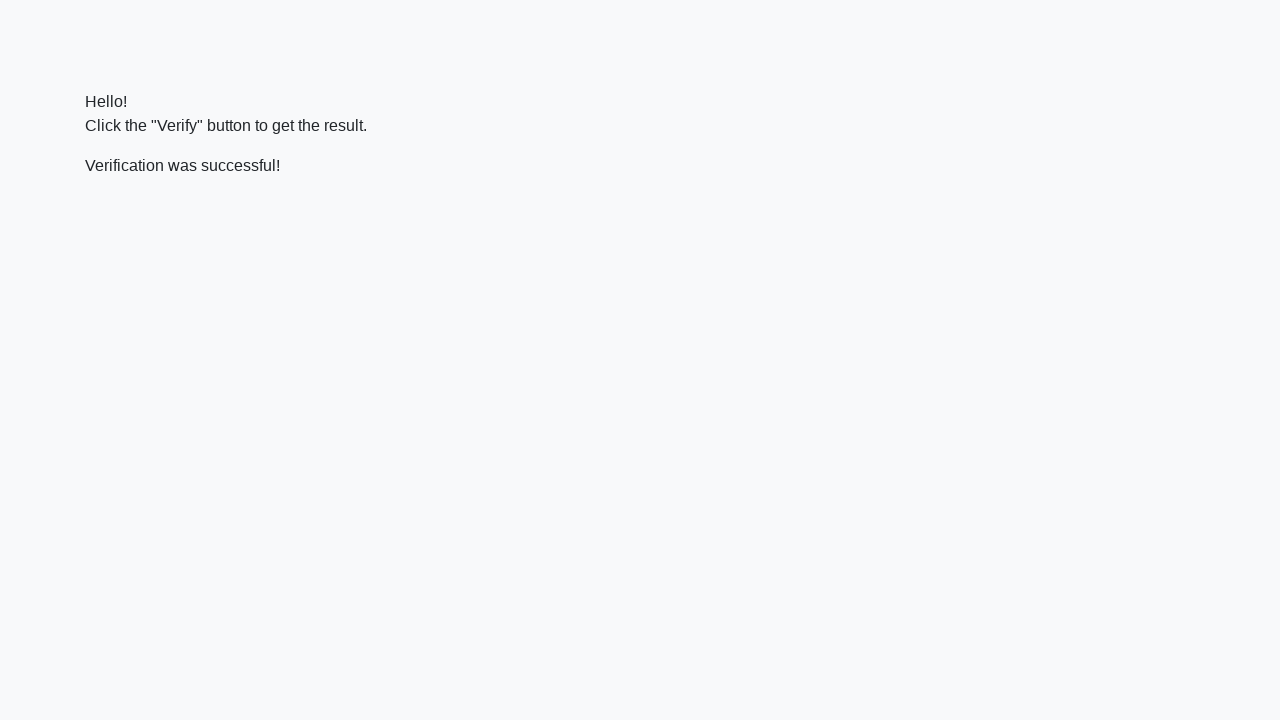